Tests passenger count dropdown functionality by clicking to open the dropdown and incrementing adult passenger count multiple times

Starting URL: https://rahulshettyacademy.com/dropdownsPractise/

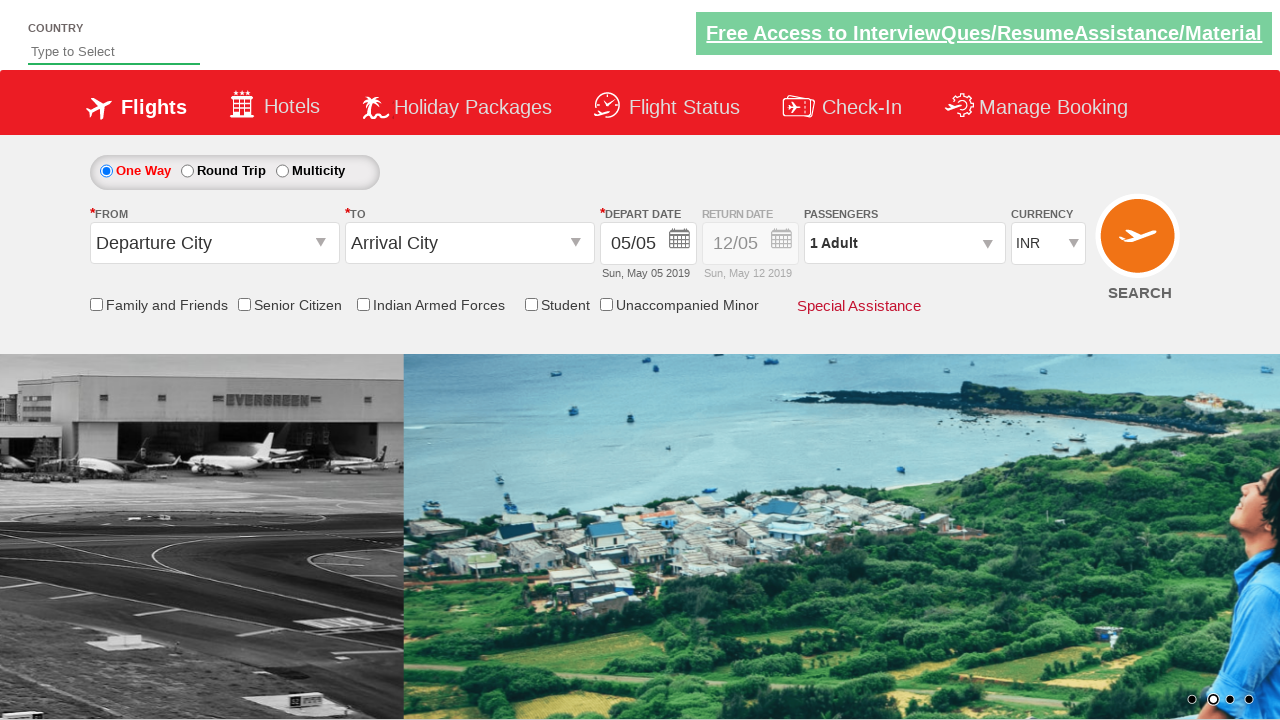

Clicked passenger info dropdown to open it at (904, 243) on #divpaxinfo
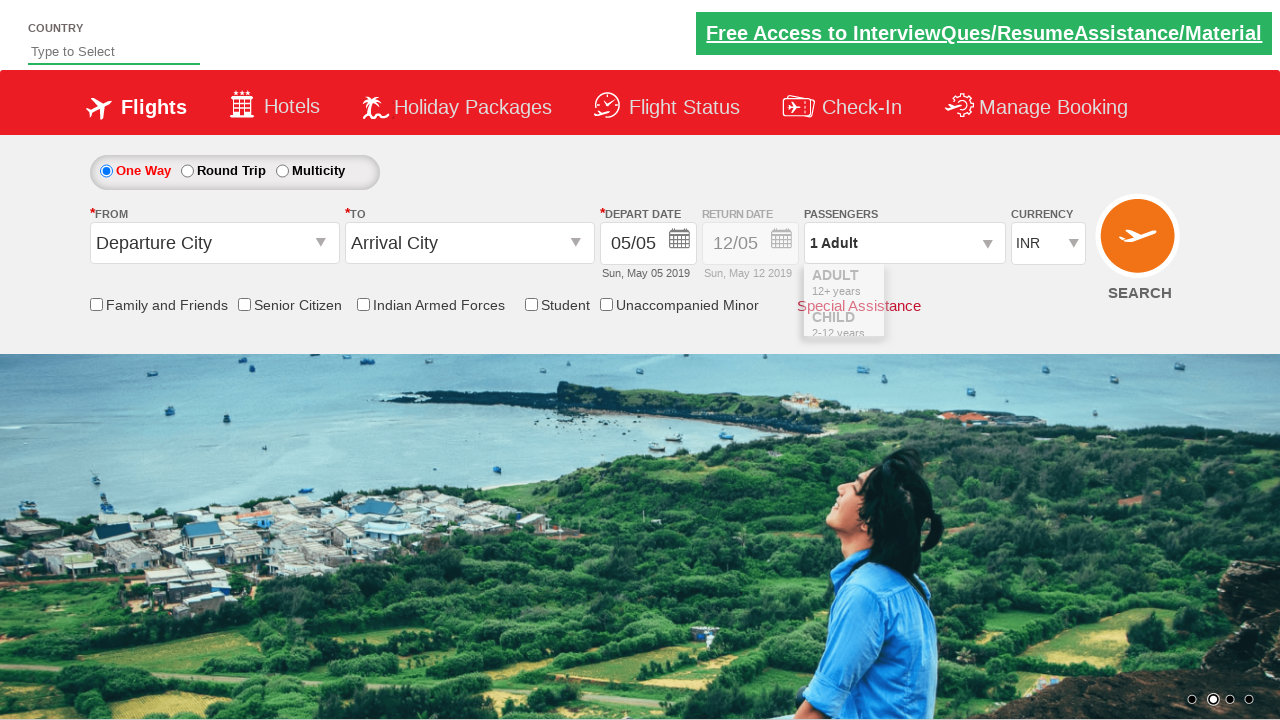

Clicked increment adult button (click 1 of 4) at (982, 288) on #hrefIncAdt
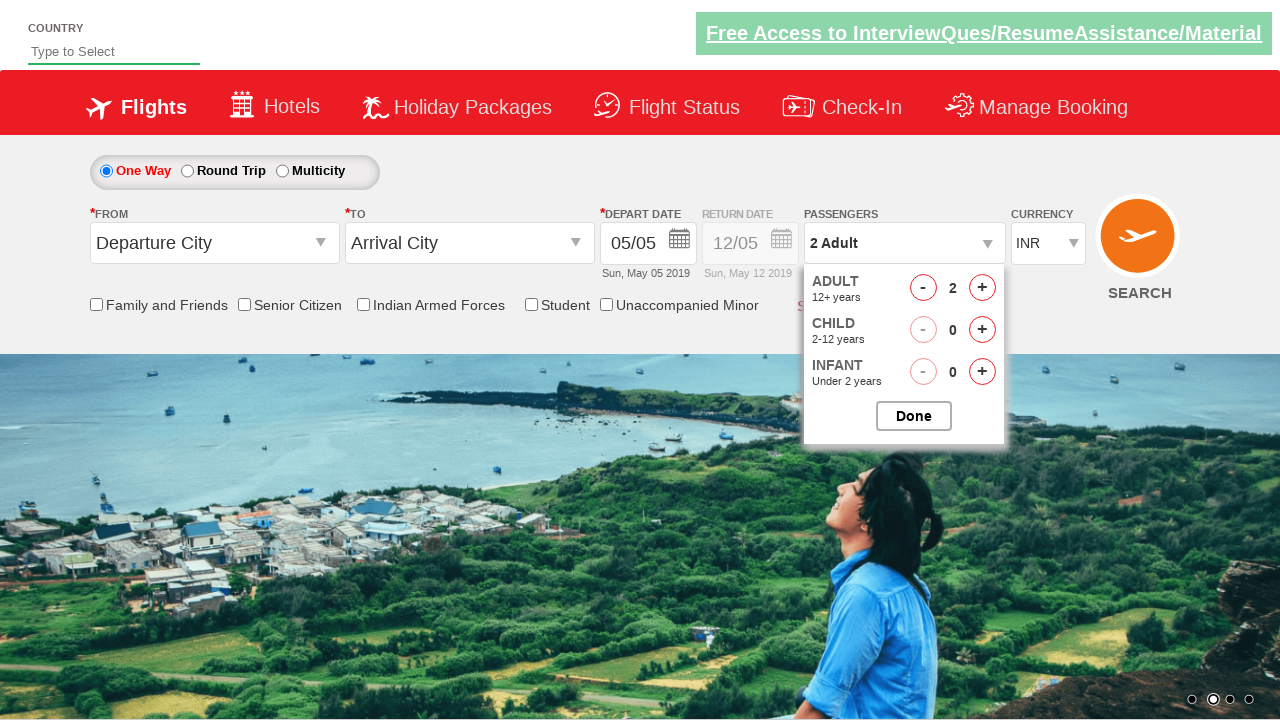

Waited 1 second before next increment
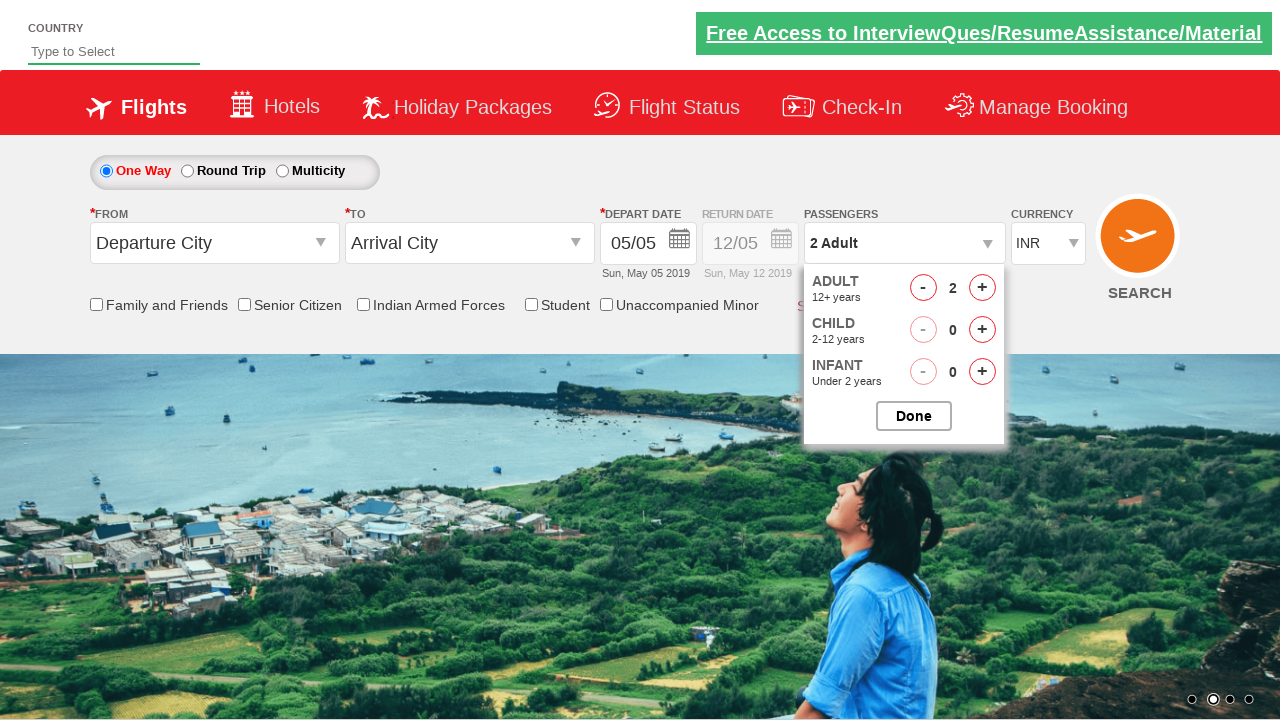

Clicked increment adult button (click 2 of 4) at (982, 288) on #hrefIncAdt
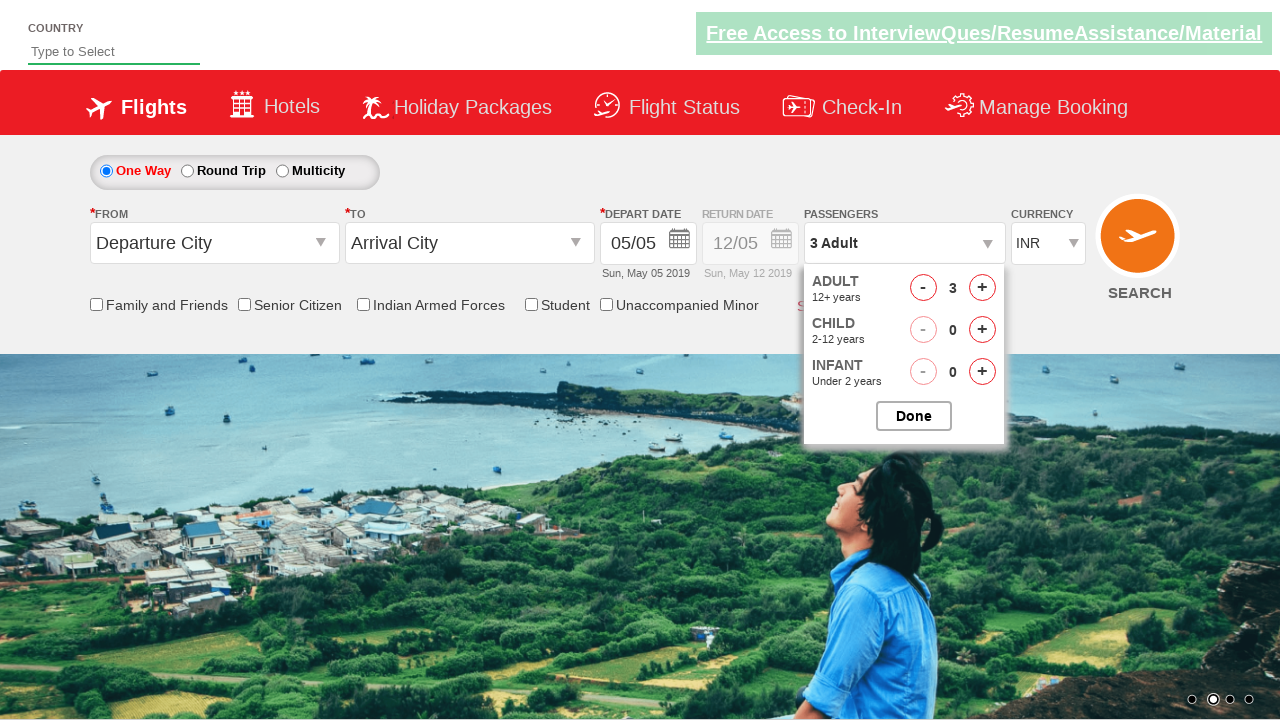

Waited 1 second before next increment
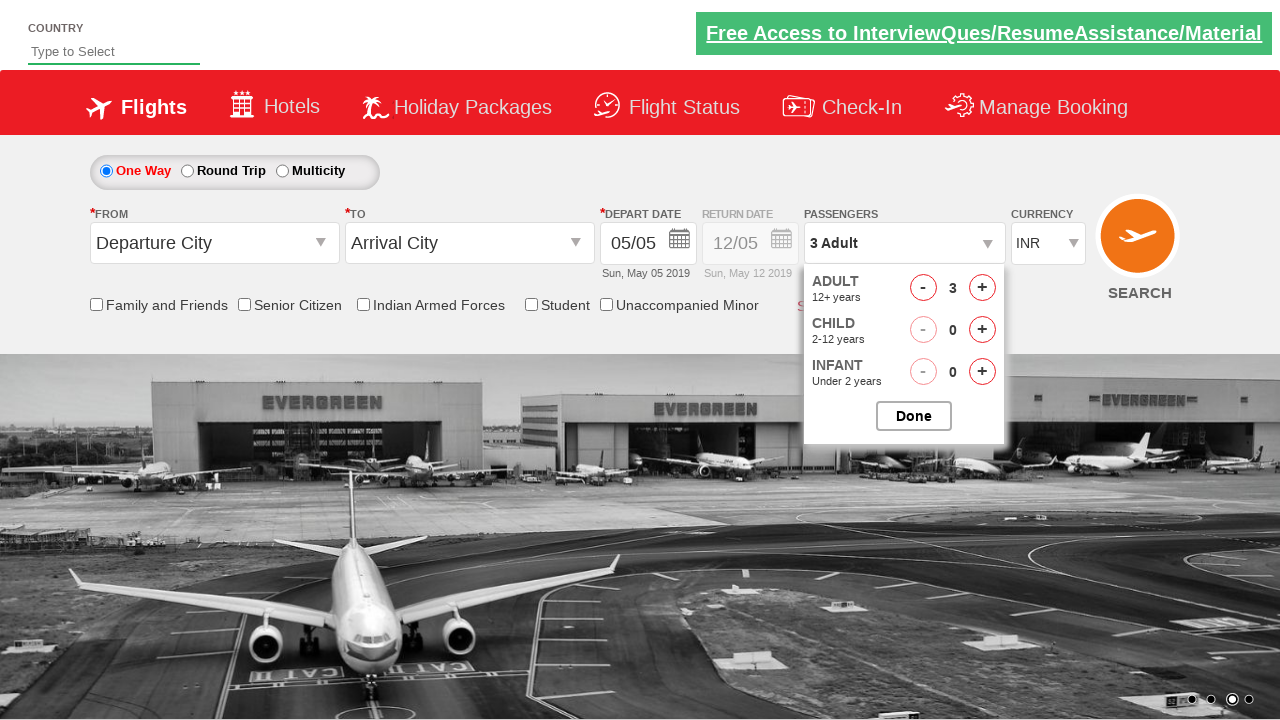

Clicked increment adult button (click 3 of 4) at (982, 288) on #hrefIncAdt
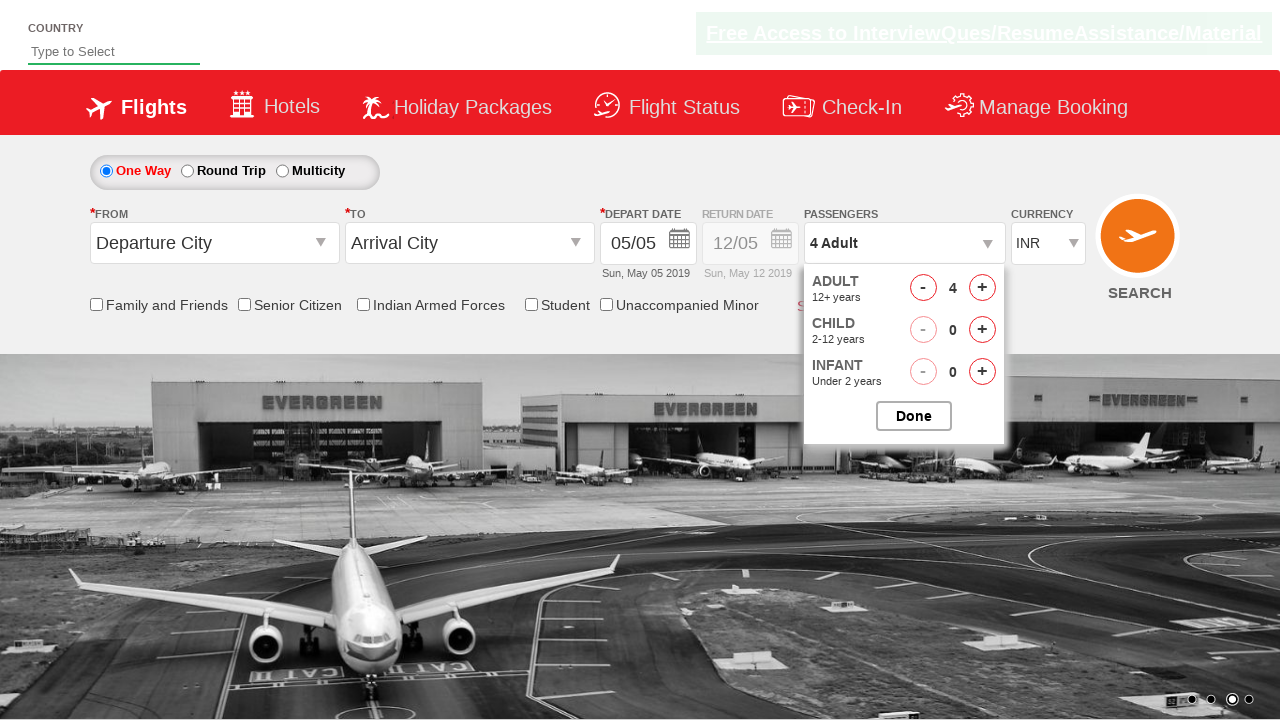

Waited 1 second before next increment
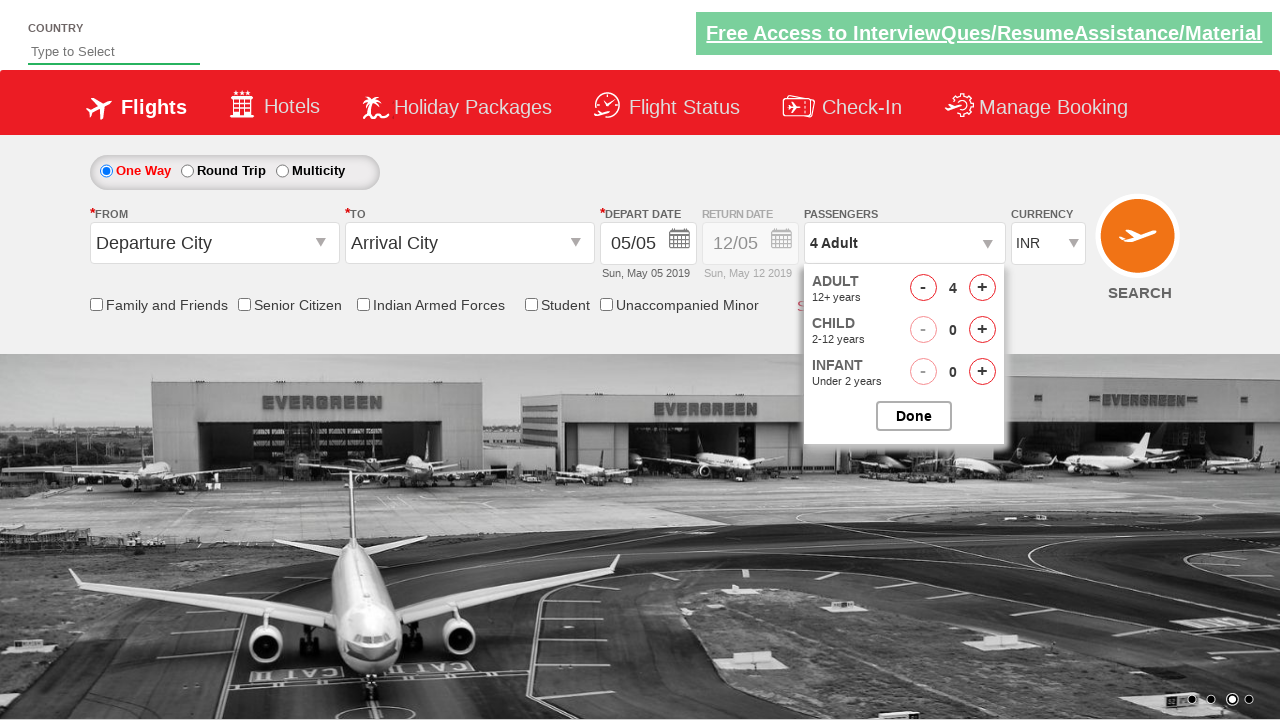

Clicked increment adult button (click 4 of 4) at (982, 288) on #hrefIncAdt
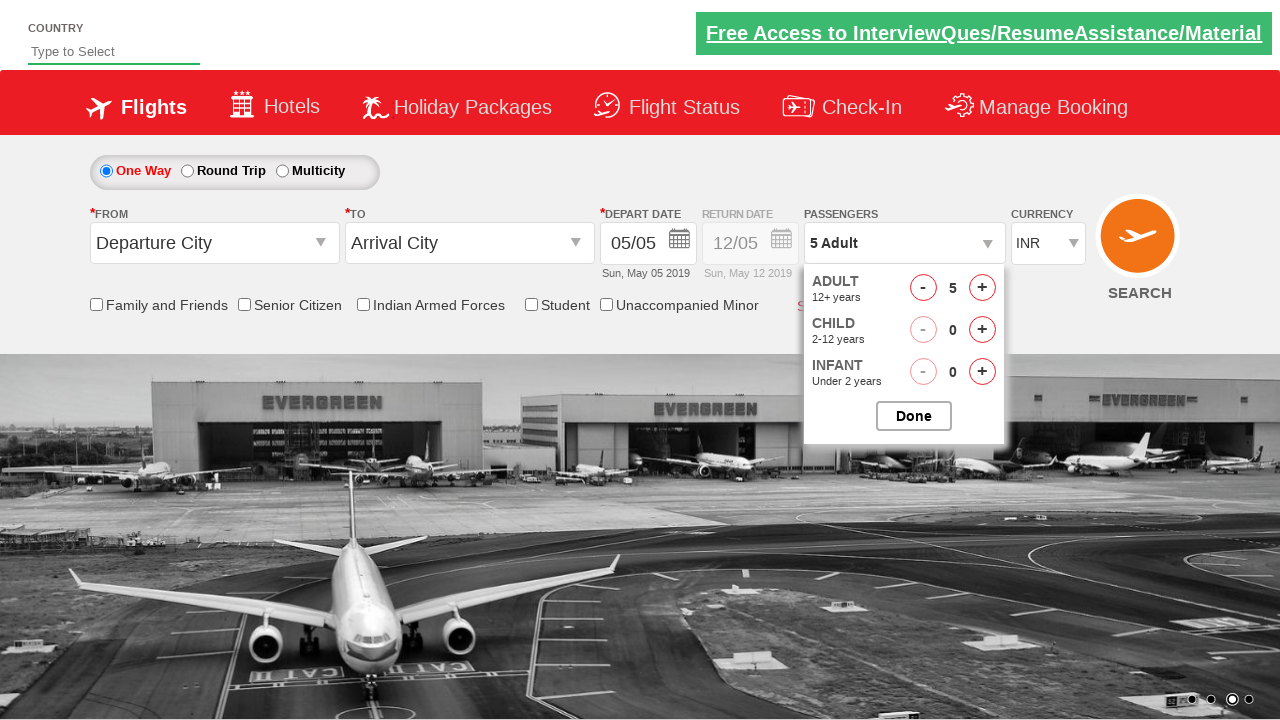

Waited 1 second before next increment
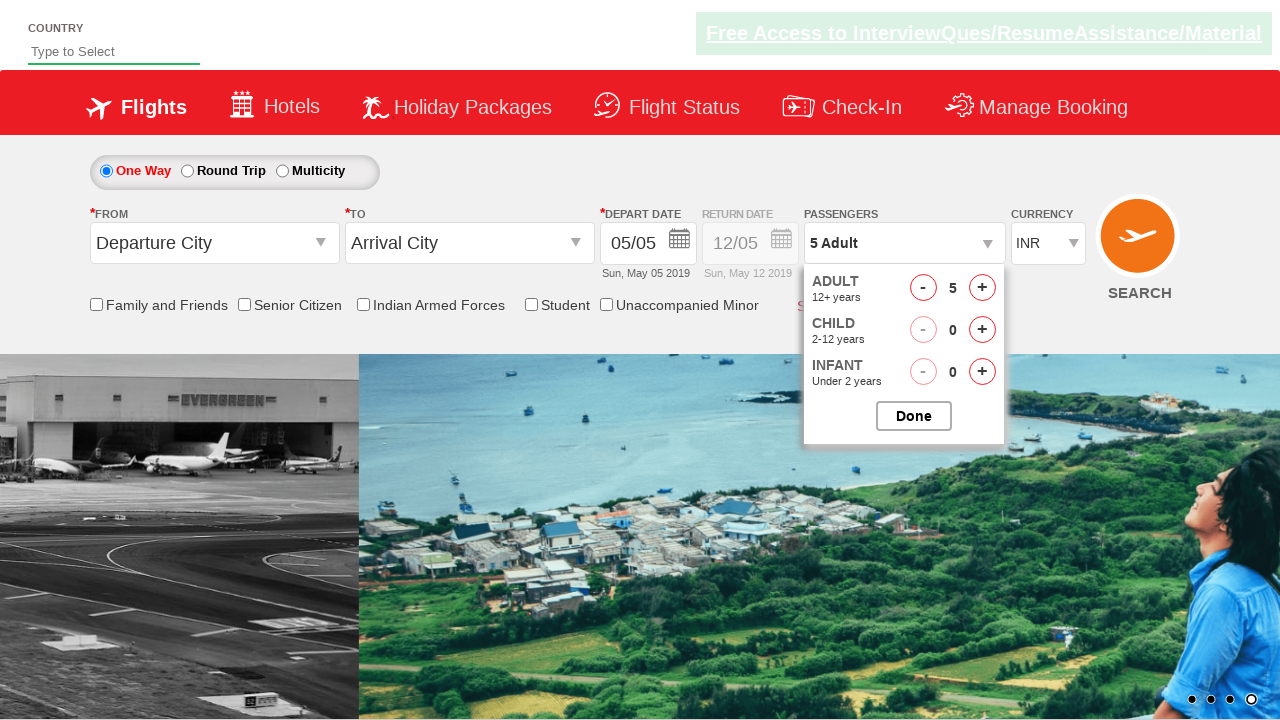

Retrieved passenger count text: 5 Adult
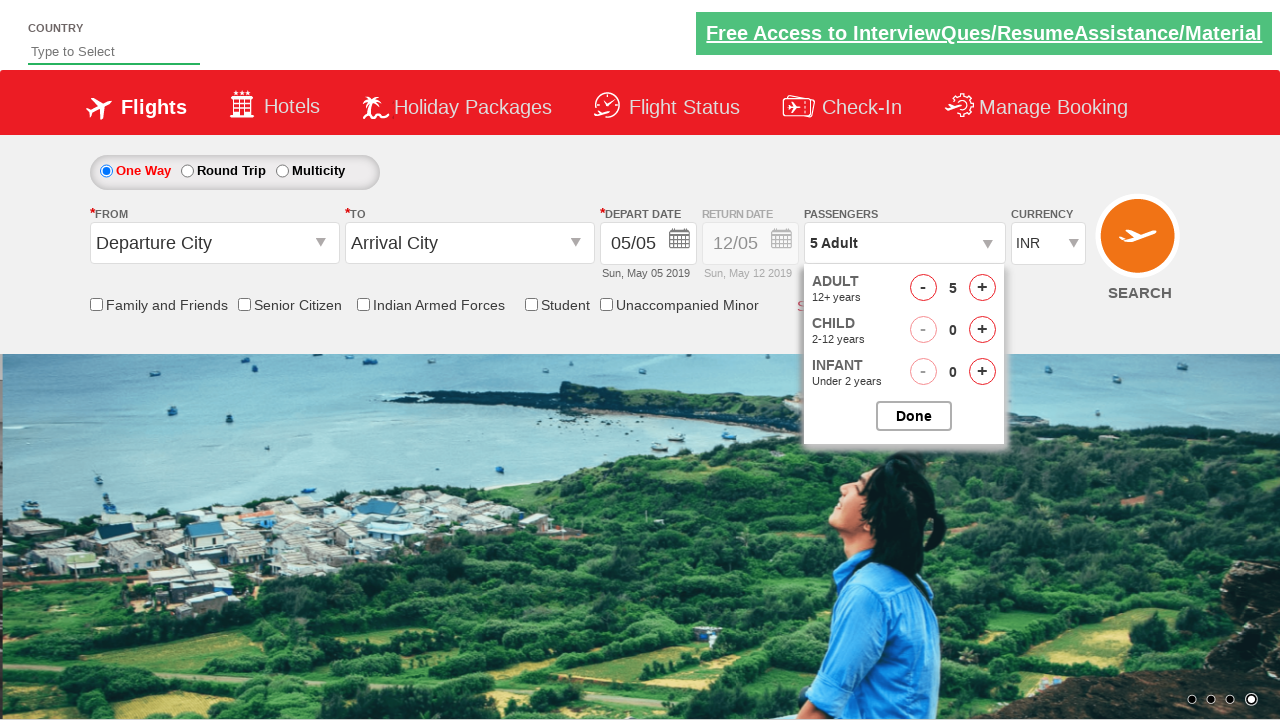

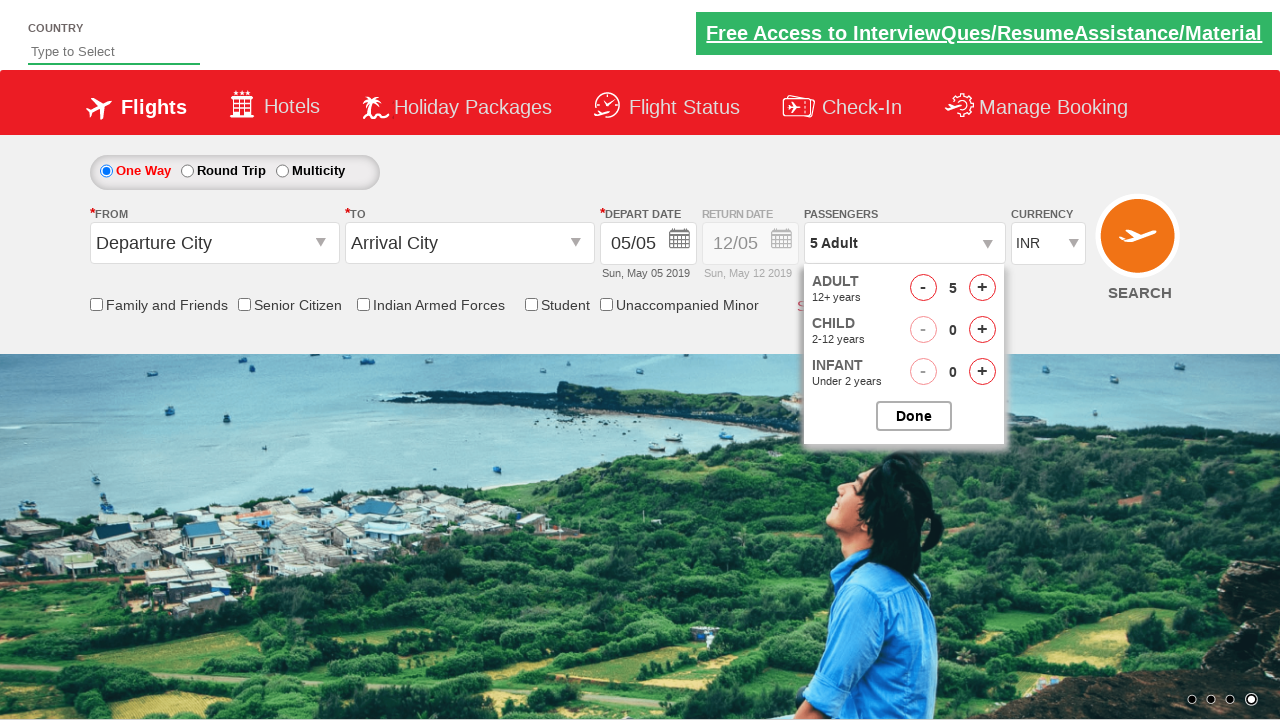